Tests entering 30 characters into each answer field and verifying the next question page is displayed

Starting URL: https://shemsvcollege.github.io/Trivia/

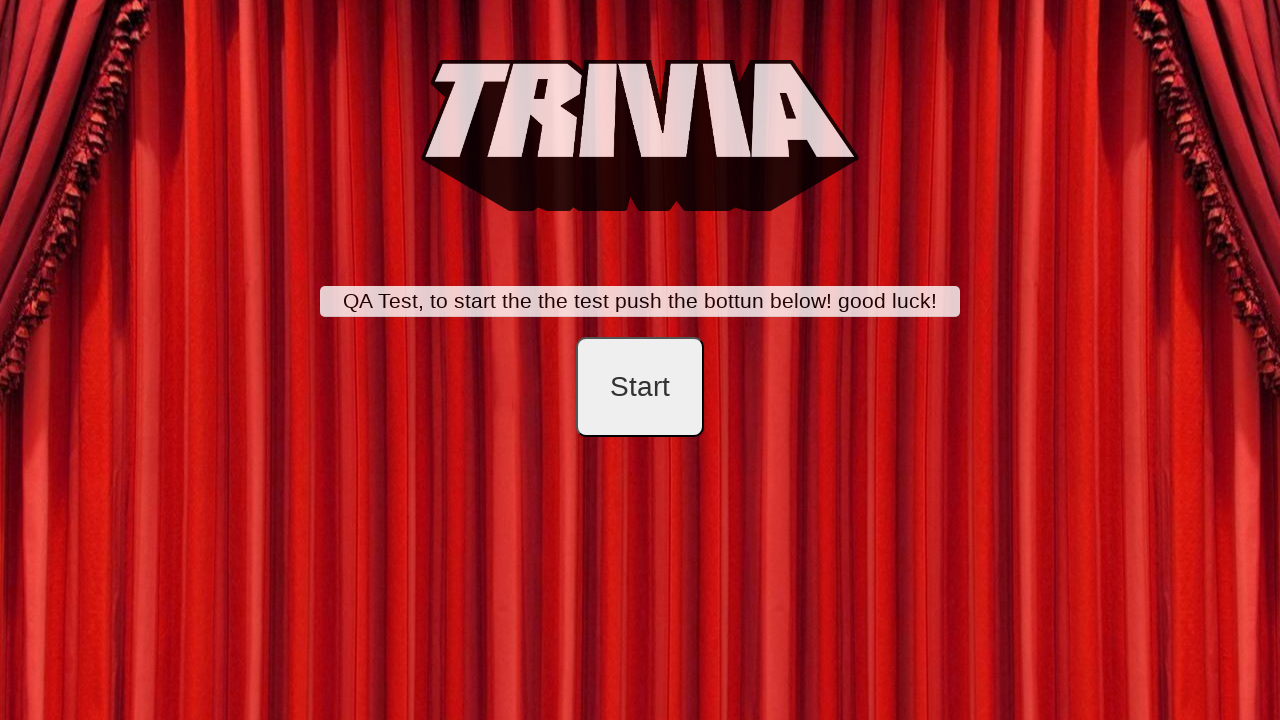

Clicked start button at (640, 387) on #startB
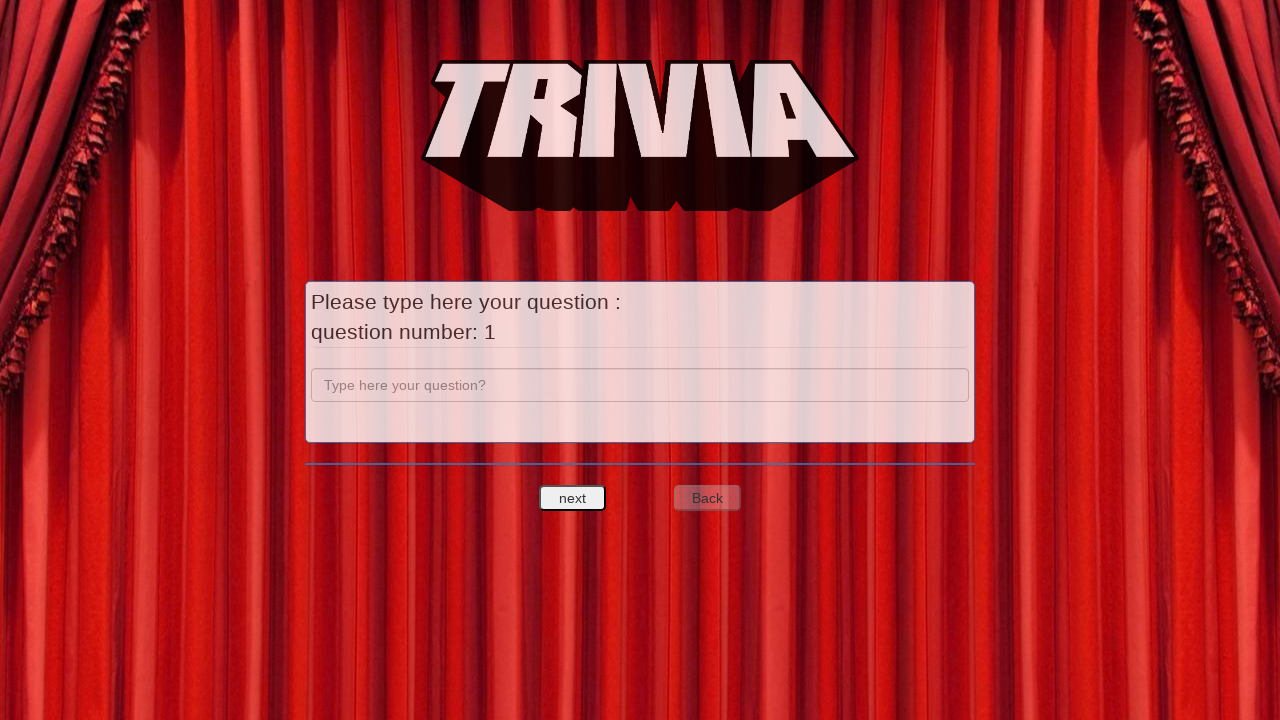

Entered 'a' in question field on input[name='question']
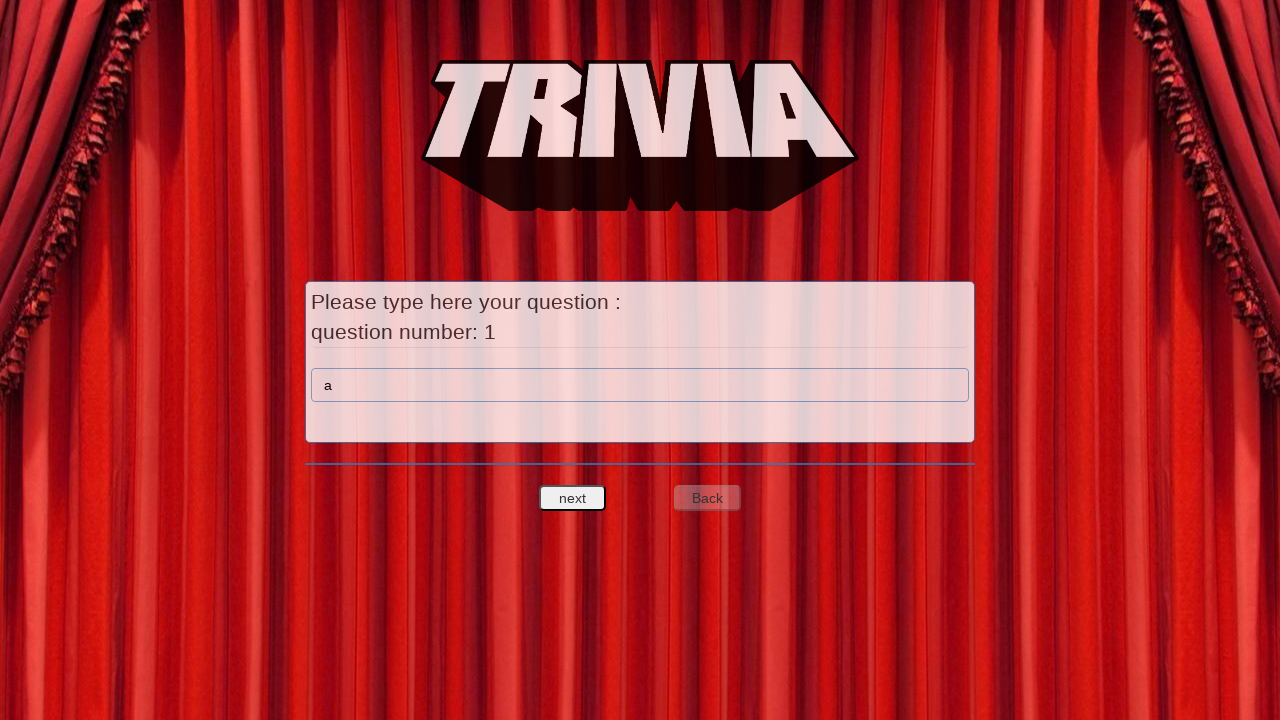

Clicked next question button to proceed to answer entry at (573, 498) on #nextquest
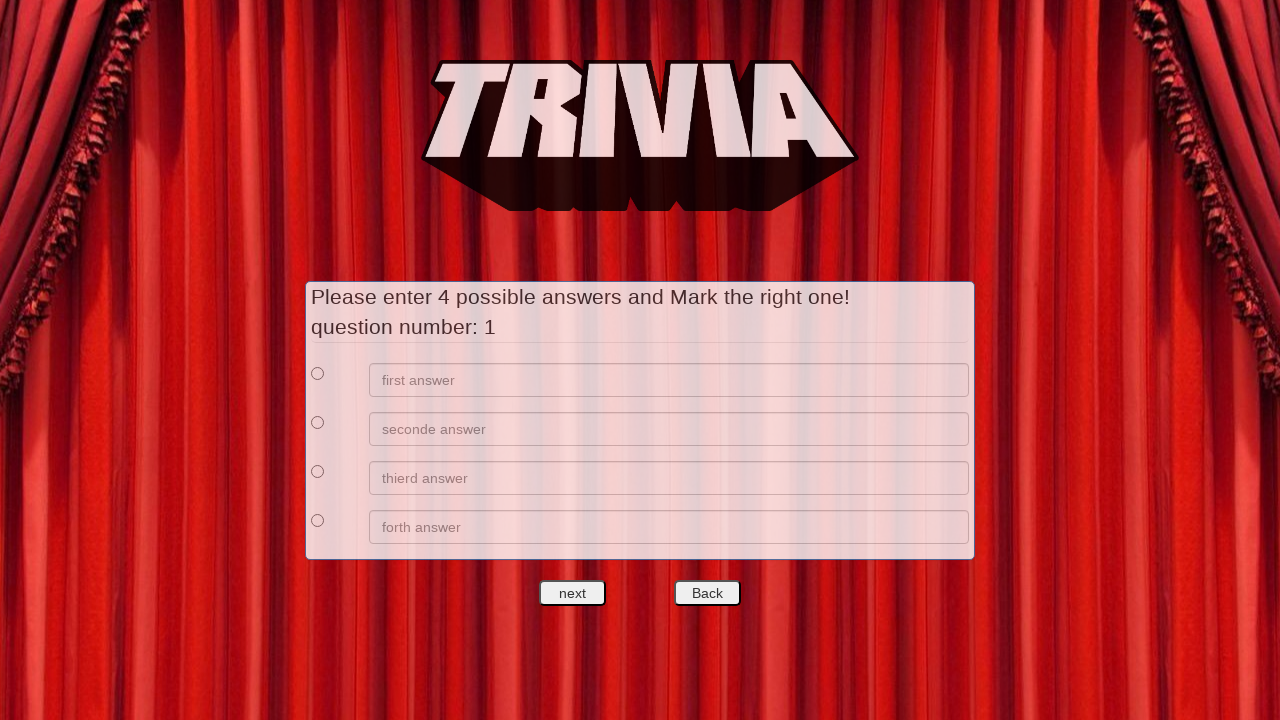

Entered 30 'a' characters in first answer field on xpath=//*[@id='answers']/div[1]/div[2]/input
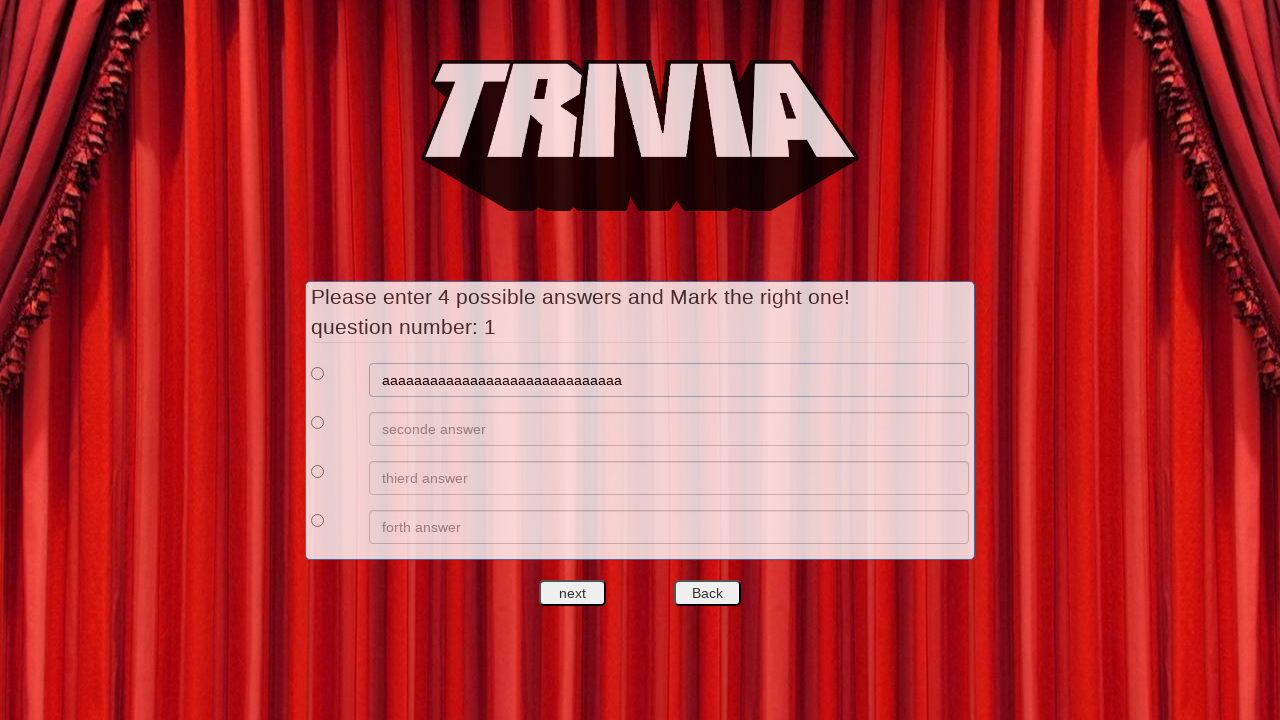

Entered 30 'b' characters in second answer field on xpath=//*[@id='answers']/div[2]/div[2]/input
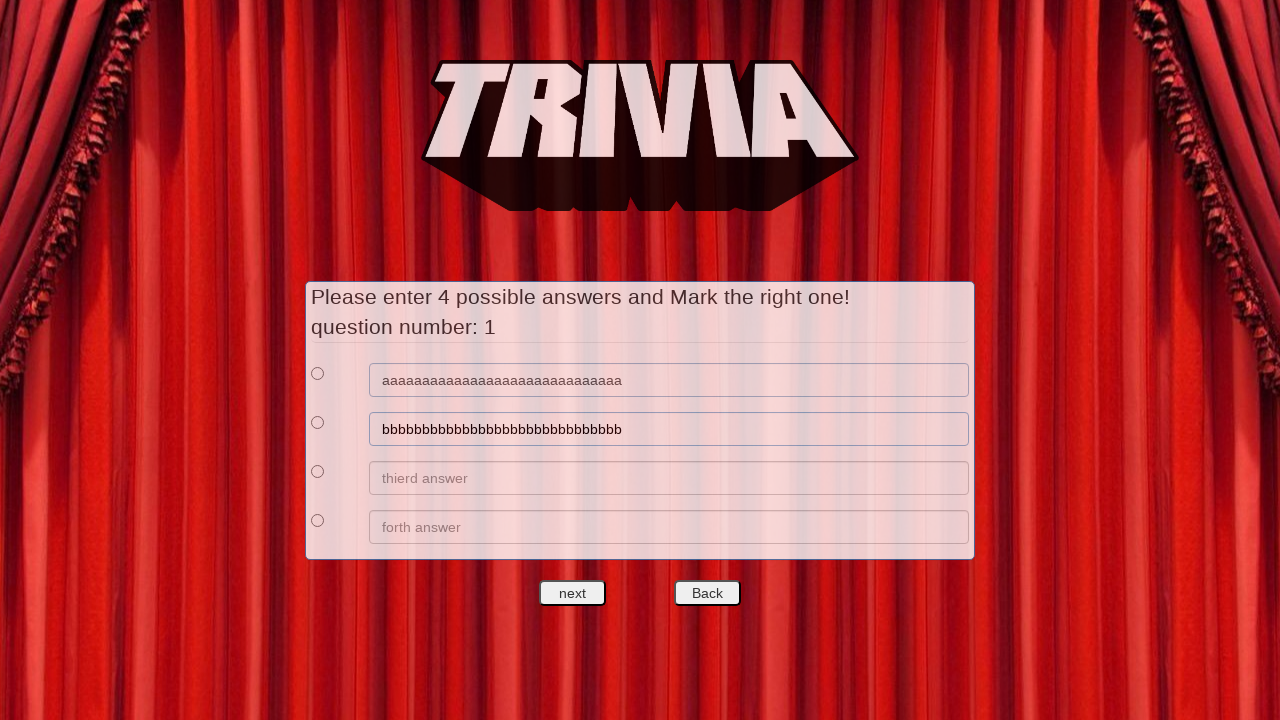

Entered 30 'c' characters in third answer field on xpath=//*[@id='answers']/div[3]/div[2]/input
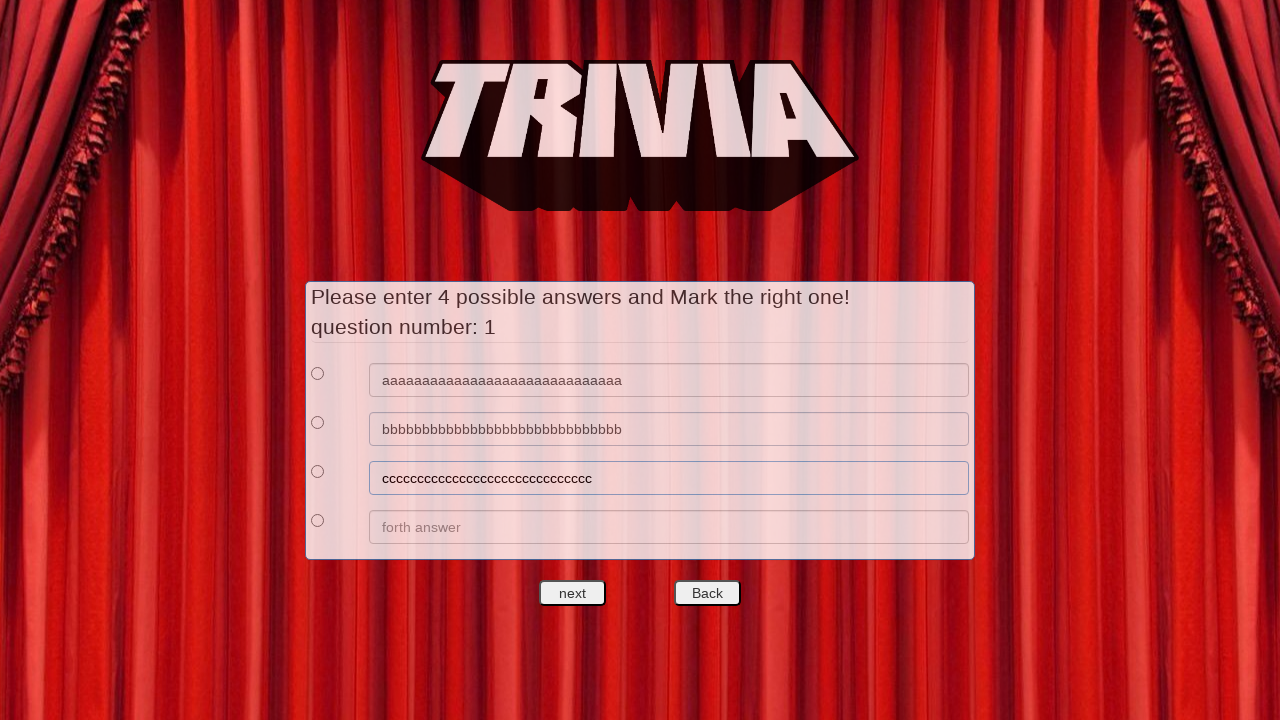

Entered 30 'd' characters in fourth answer field on xpath=//*[@id='answers']/div[4]/div[2]/input
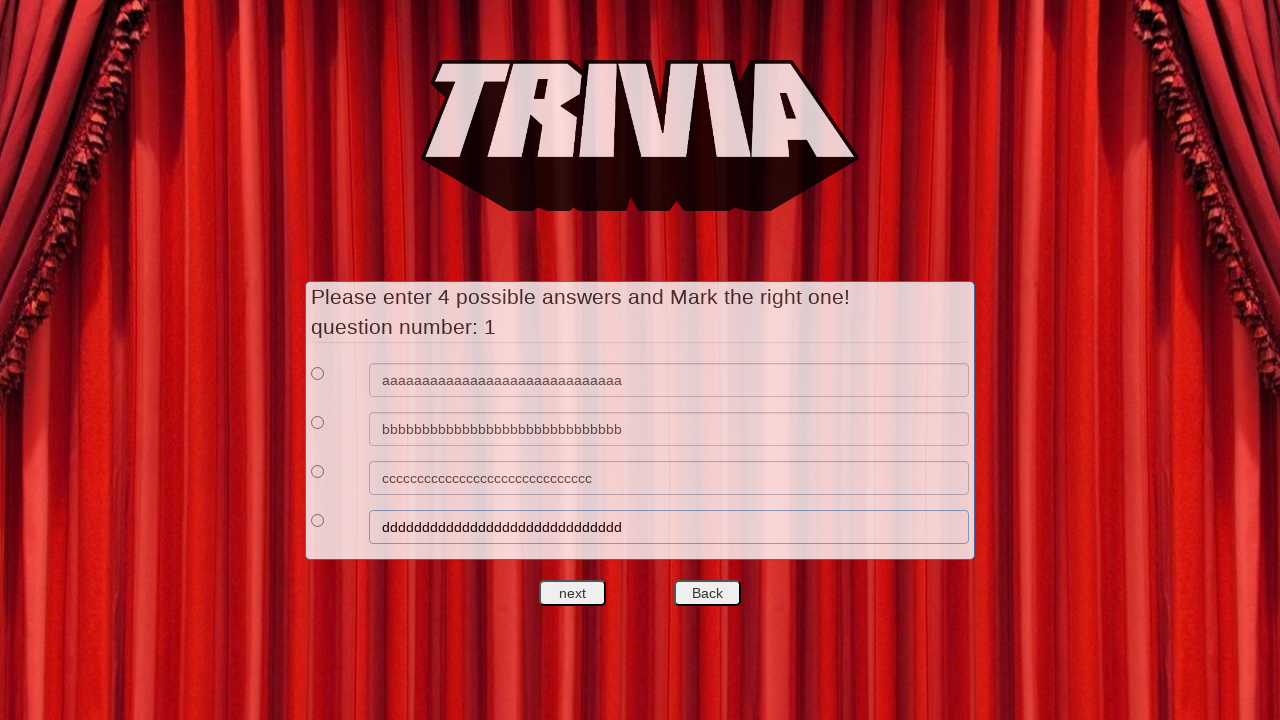

Selected first answer as the correct answer at (318, 373) on xpath=//*[@id='answers']/div[1]/div[1]/input
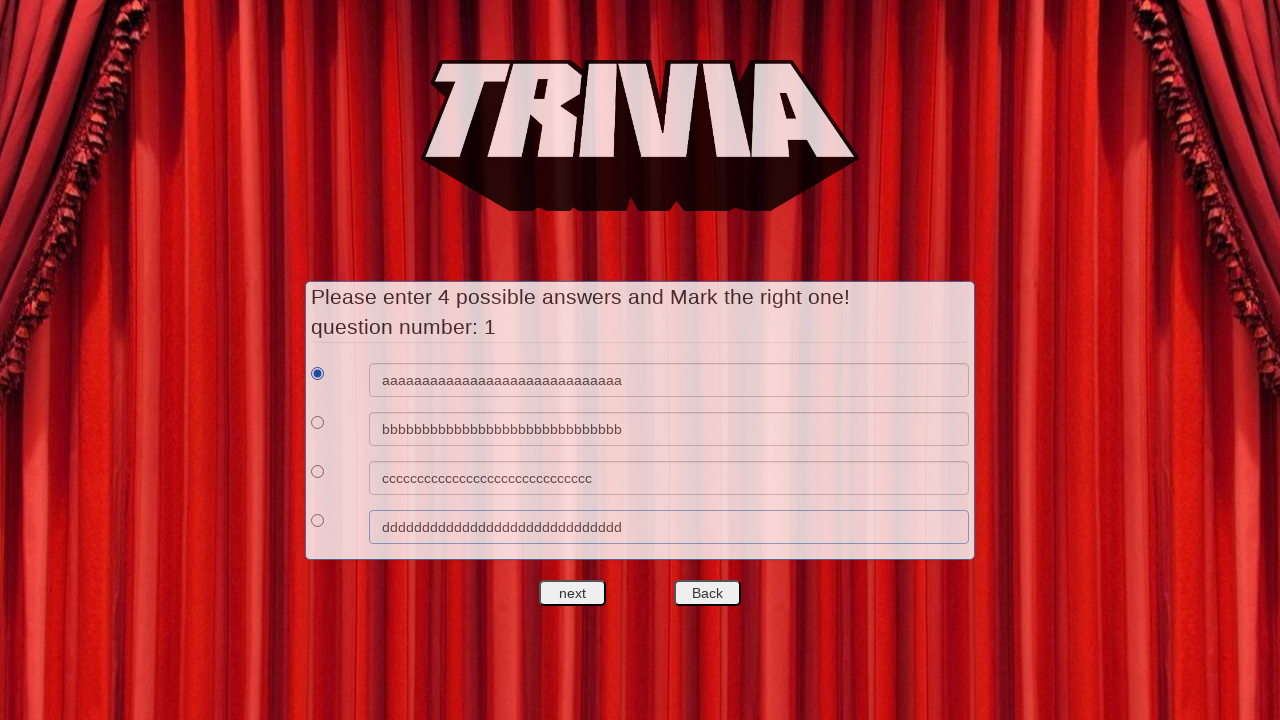

Clicked next question button to submit answers at (573, 593) on #nextquest
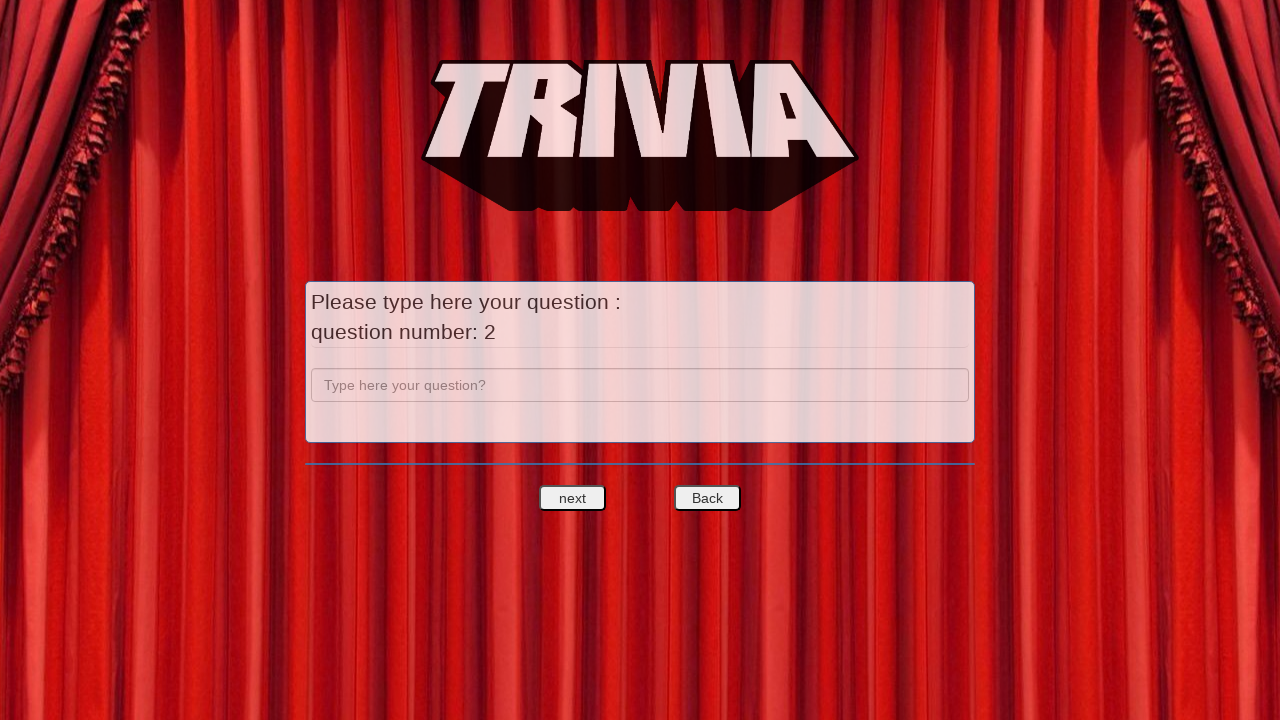

Verified question field is visible on next question page
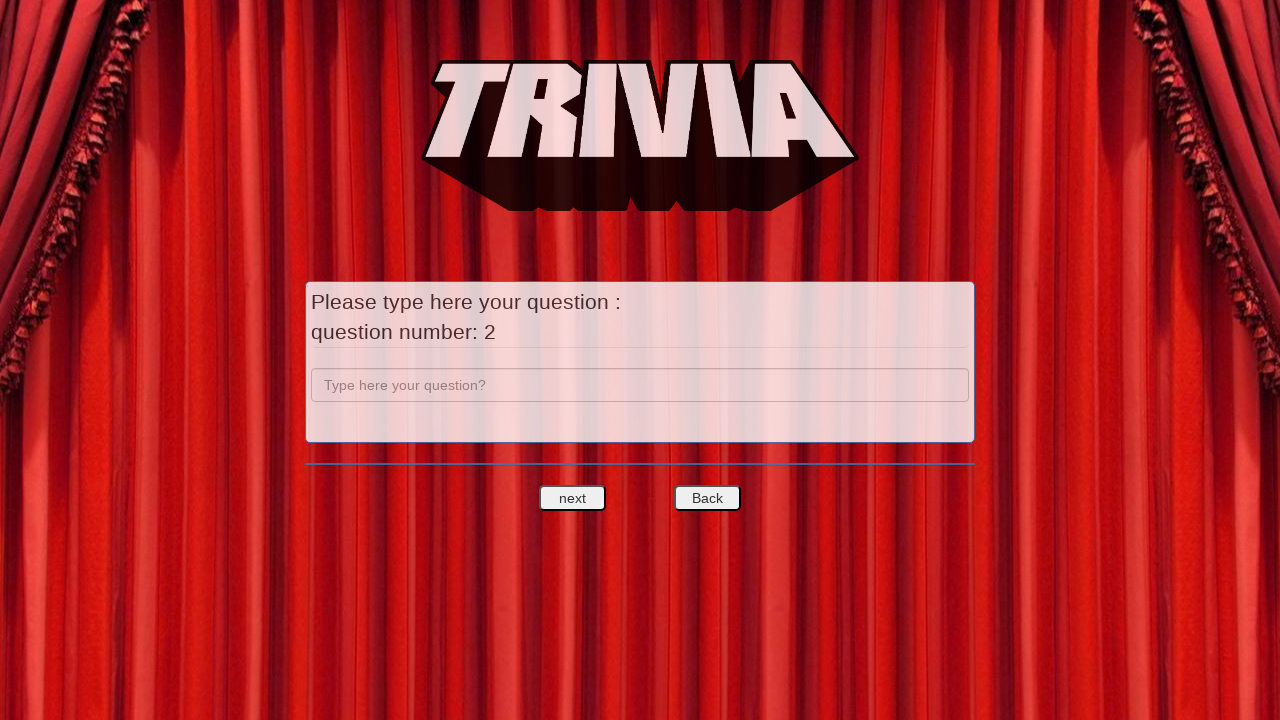

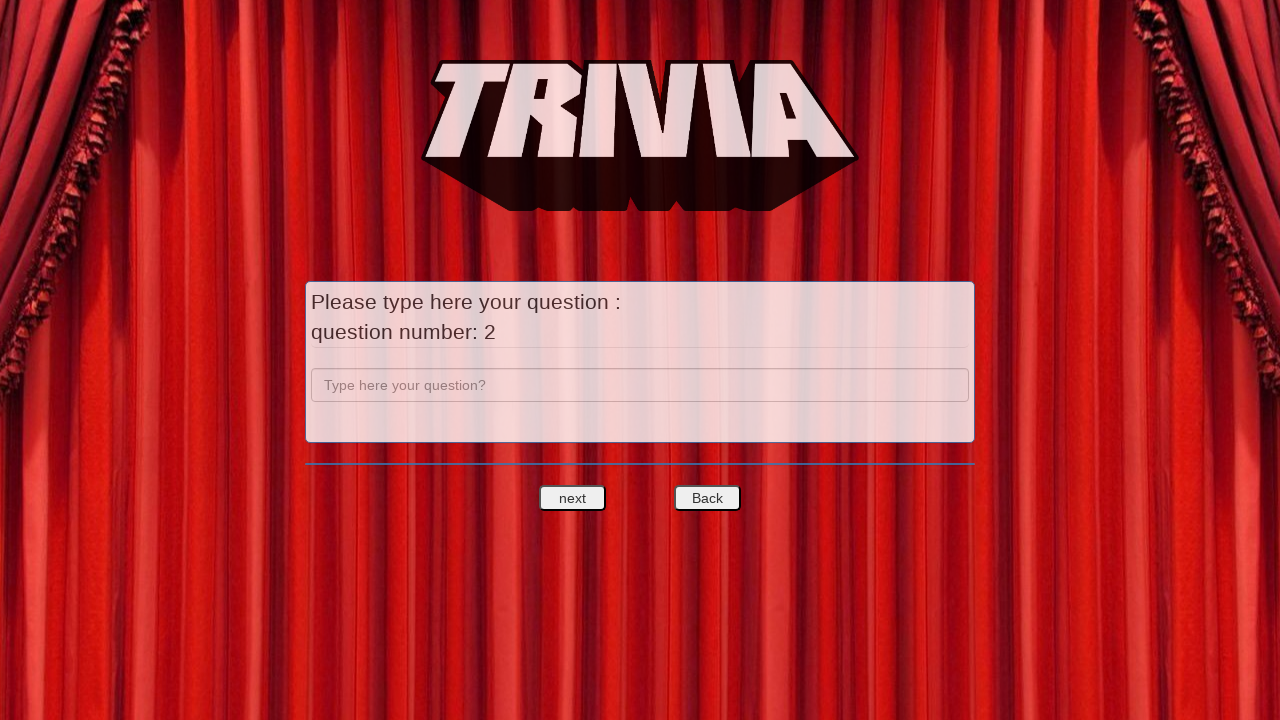